Tests drag and drop functionality on jQuery UI demo page by dragging an element first by offset, then to a target element

Starting URL: http://jqueryui.com/droppable

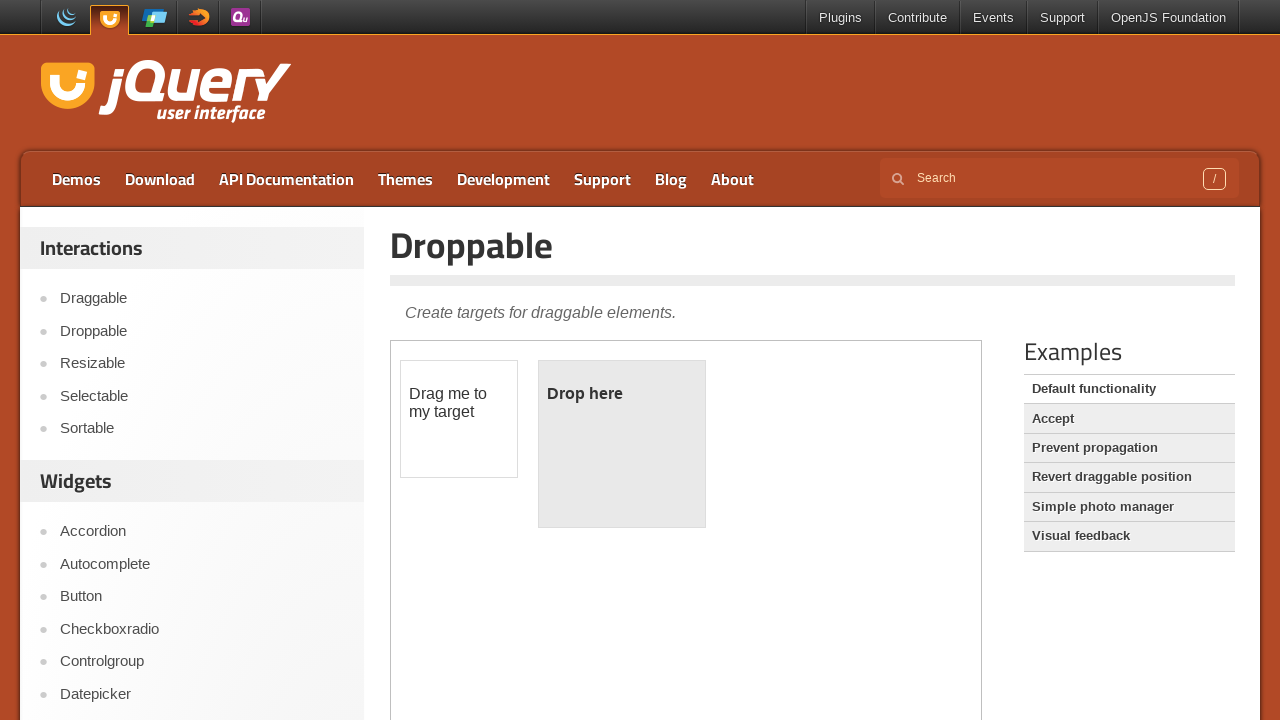

Located and accessed the demo iframe
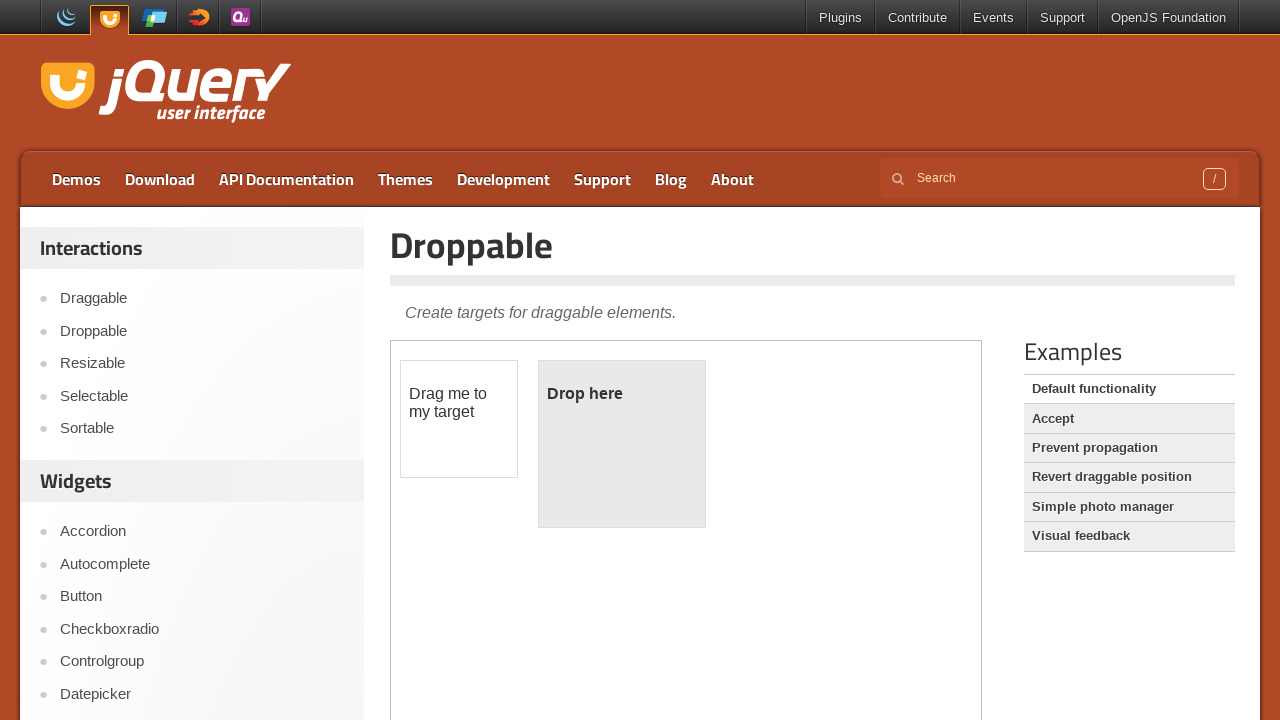

Located the draggable element
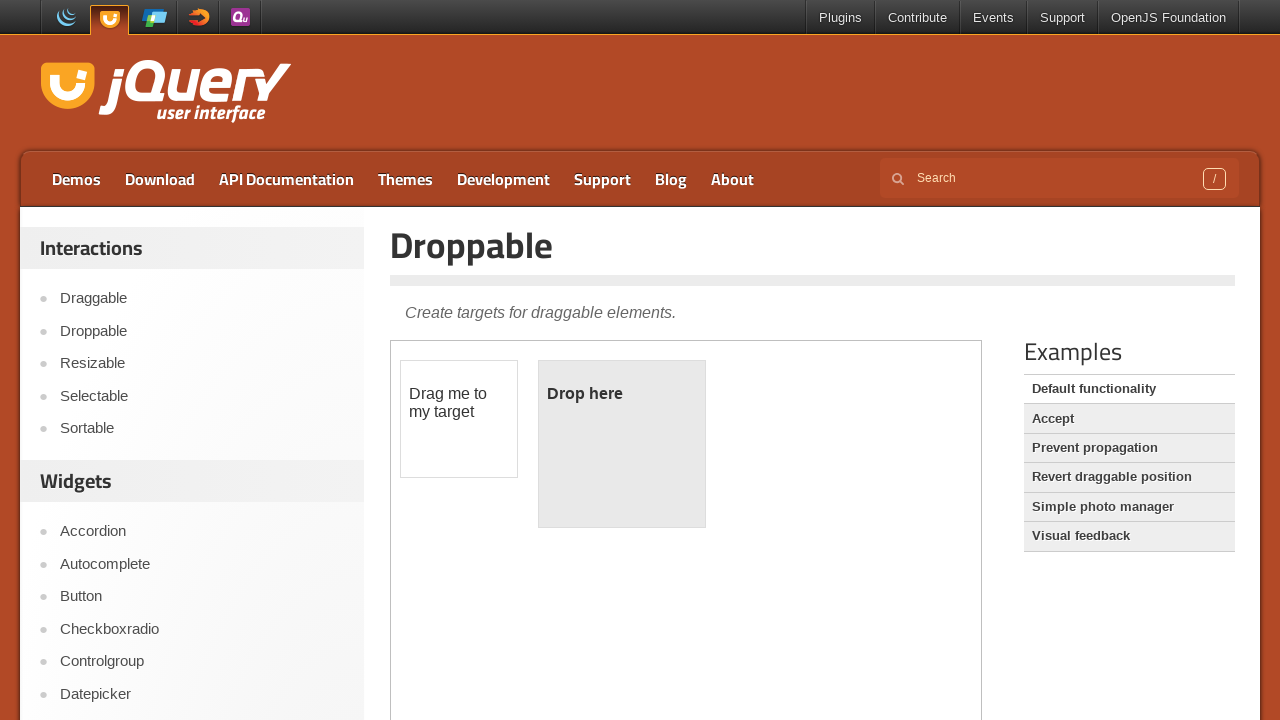

Dragged the element by offset (100px right, 100px down) at (501, 461)
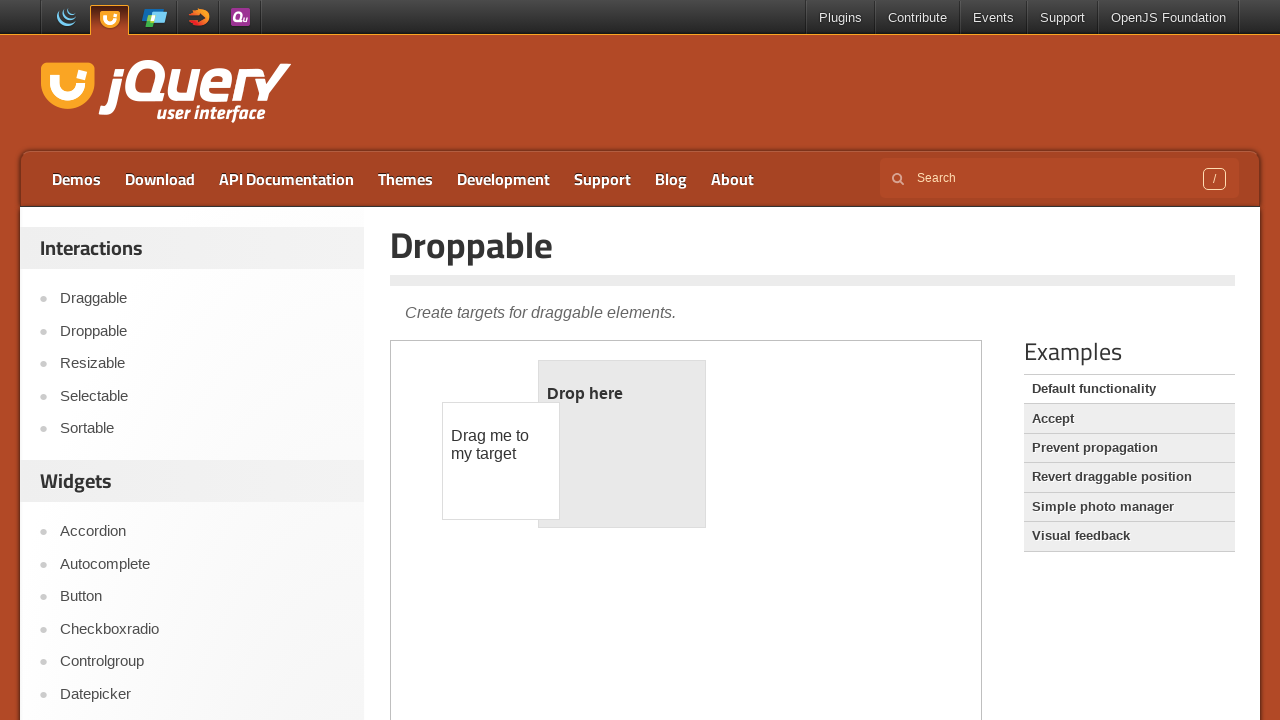

Located the droppable target element
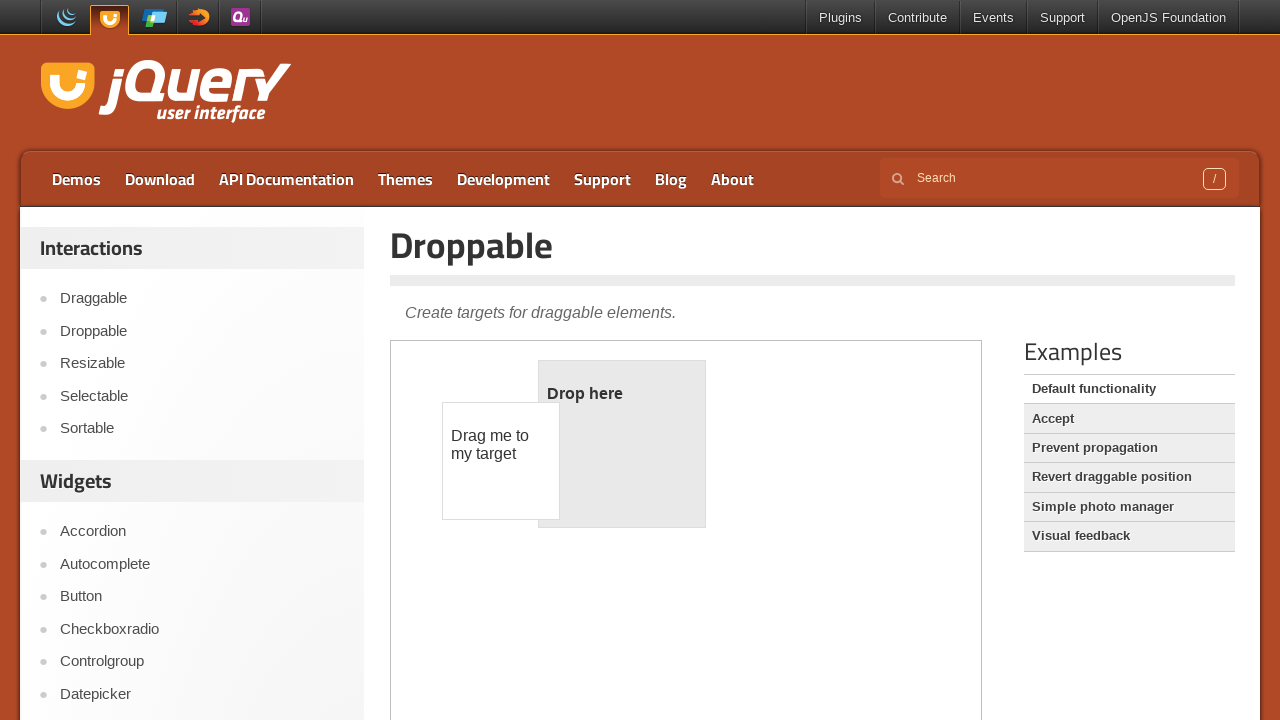

Dragged the element to the droppable target at (622, 444)
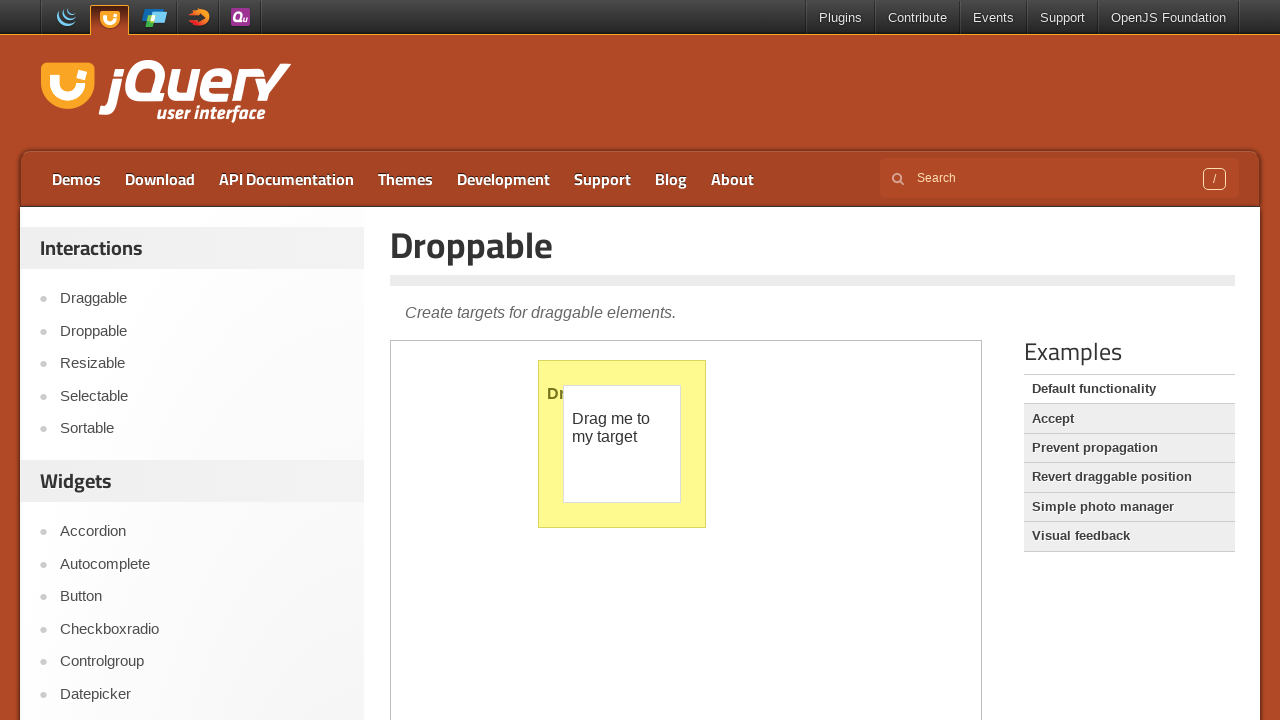

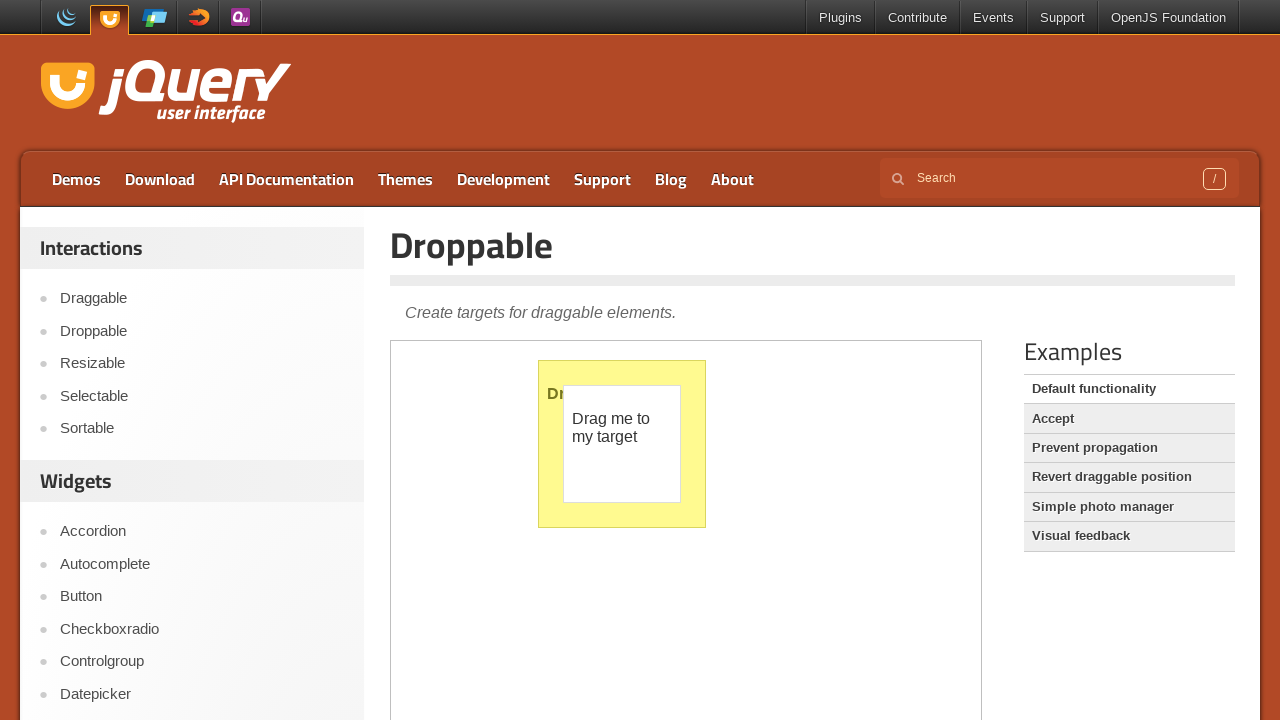